Tests JavaScript confirm dialog by clicking the confirm button and dismissing the confirmation

Starting URL: https://the-internet.herokuapp.com/javascript_alerts

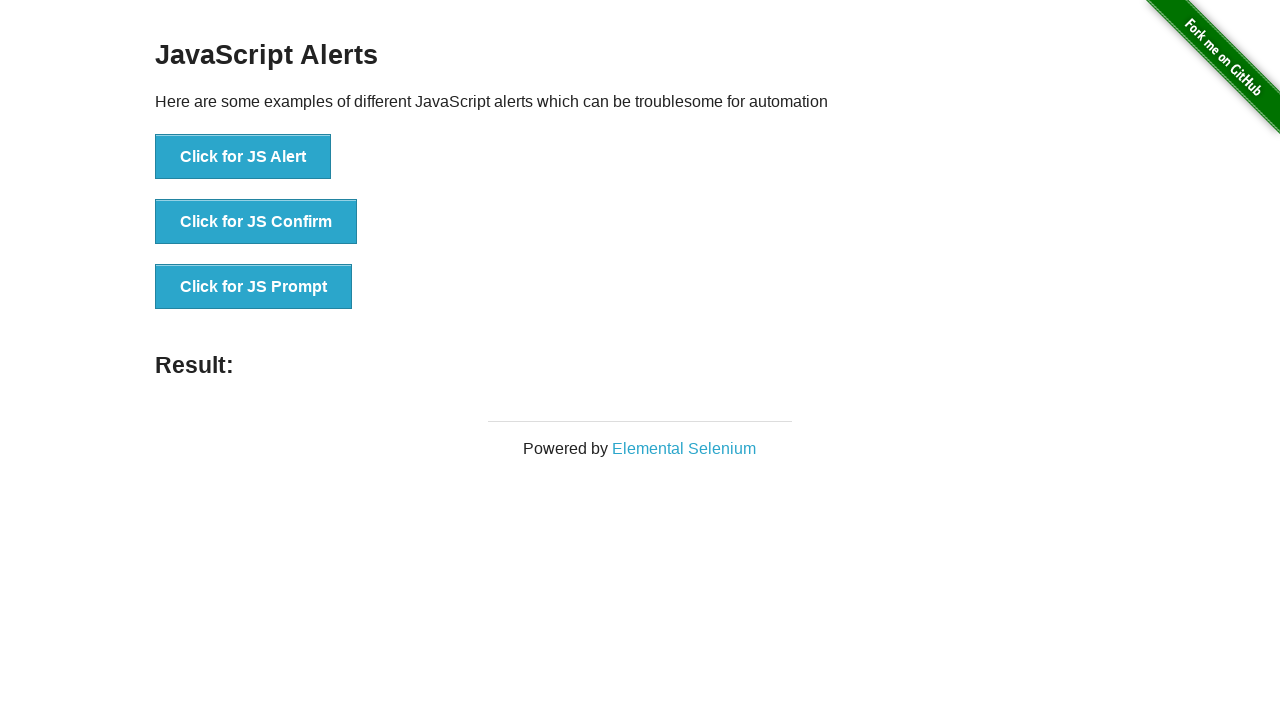

Set up dialog handler to dismiss confirmation dialogs
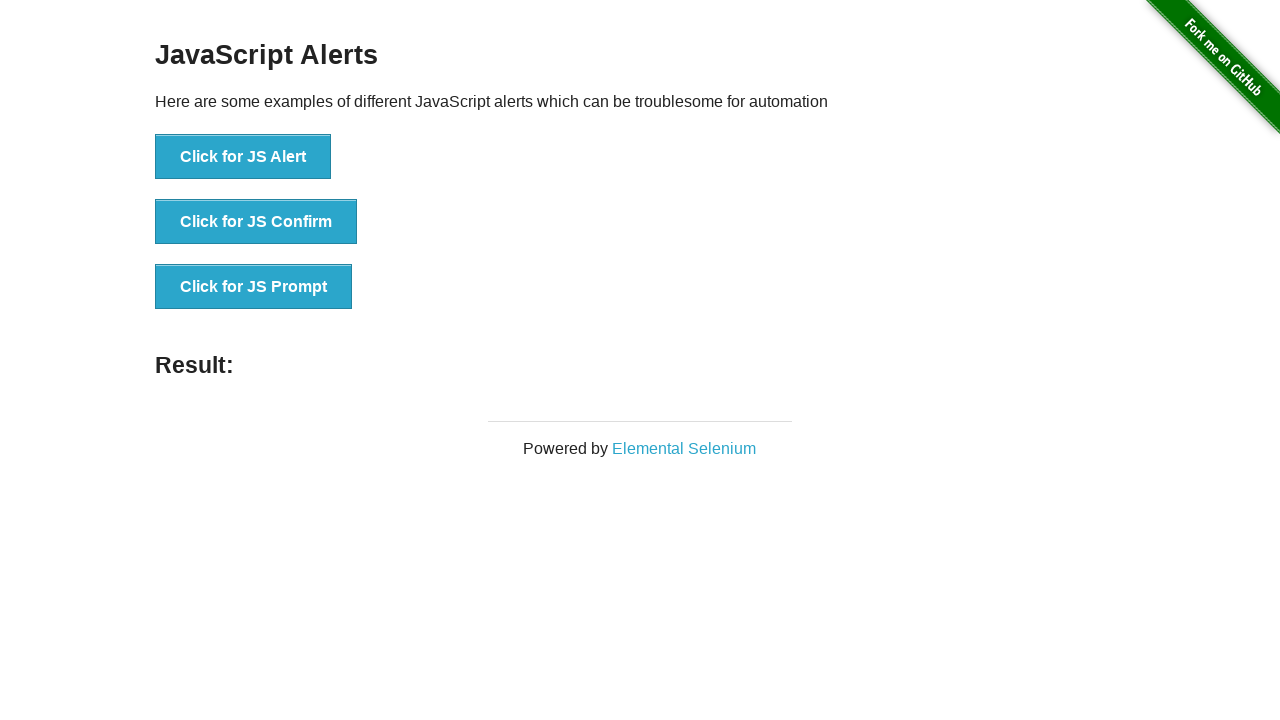

Clicked 'Click for JS Confirm' button to trigger JavaScript confirm dialog at (256, 222) on button:text('Click for JS Confirm')
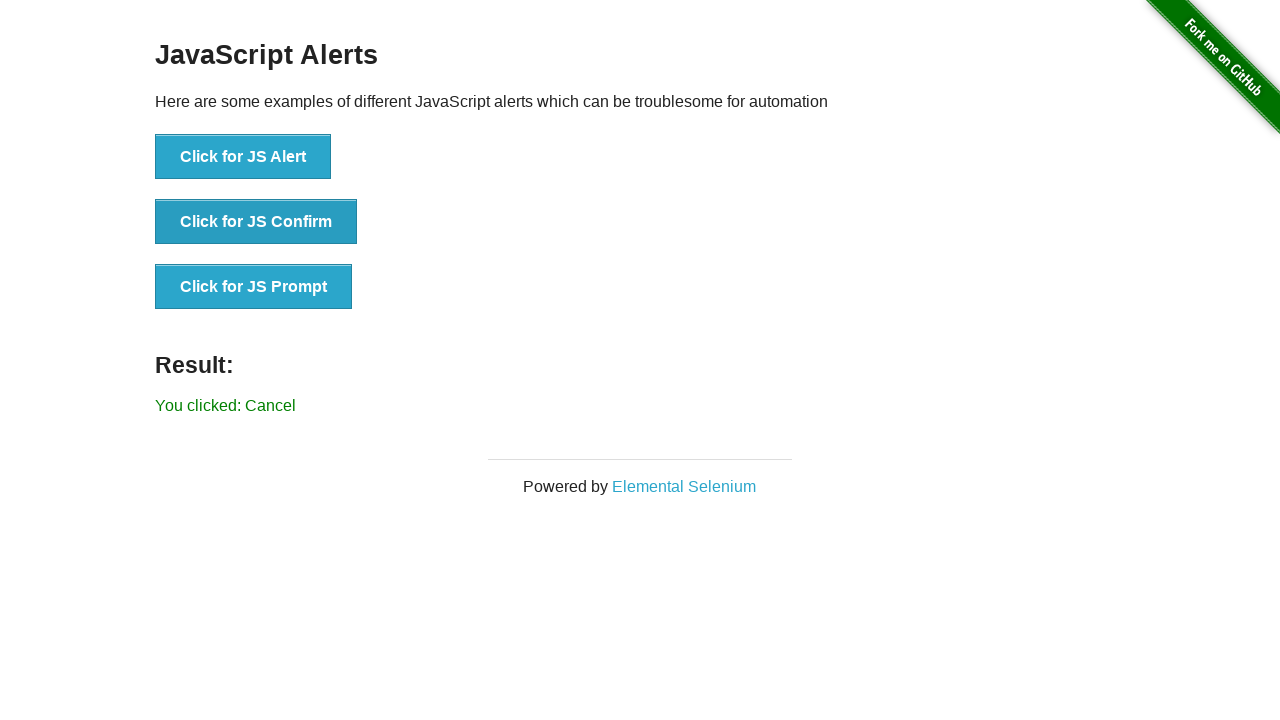

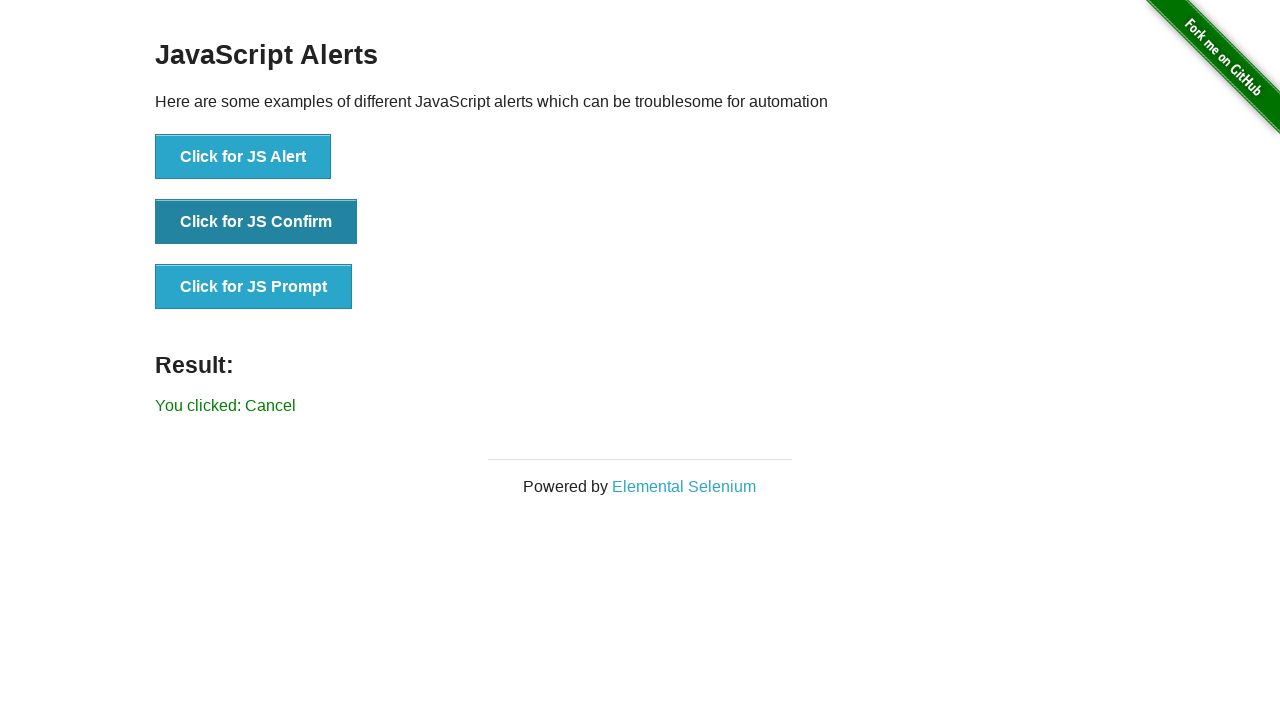